Tests login form validation by attempting to log in with invalid credentials and verifying the error message

Starting URL: https://opensource-demo.orangehrmlive.com/web/index.php/auth/login

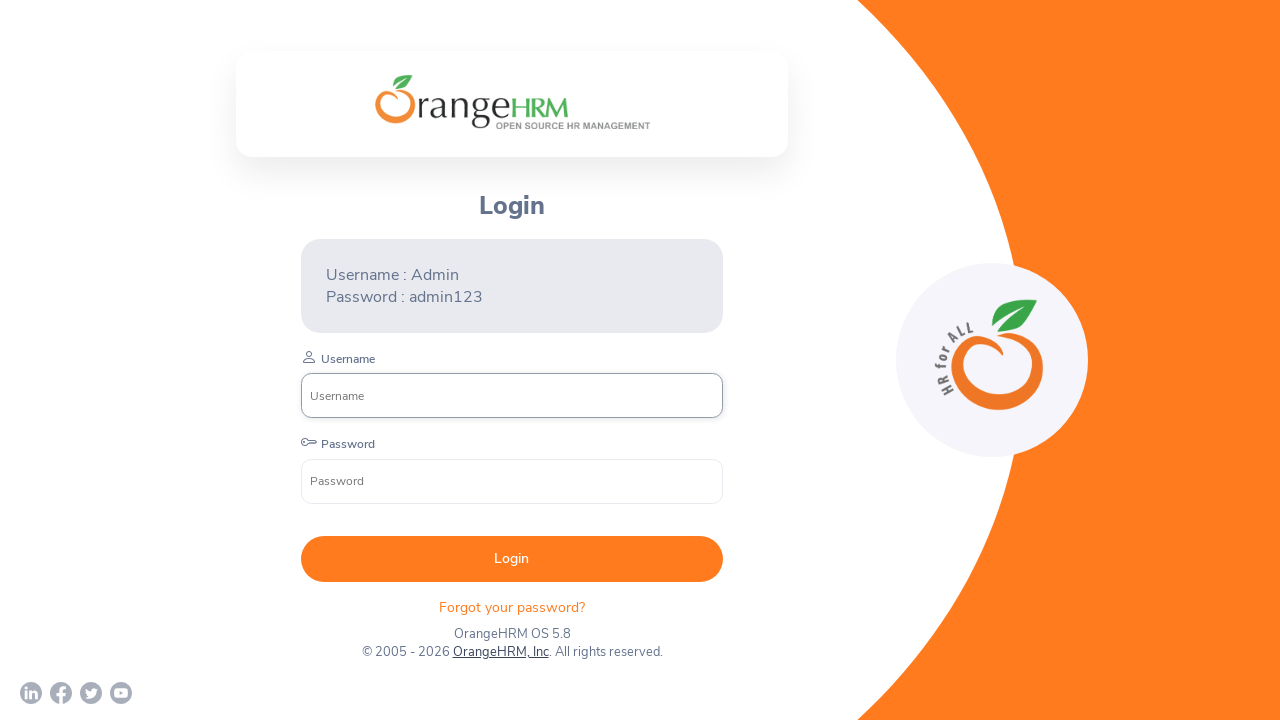

Filled username field with 'Admin' on //input[@name='username']
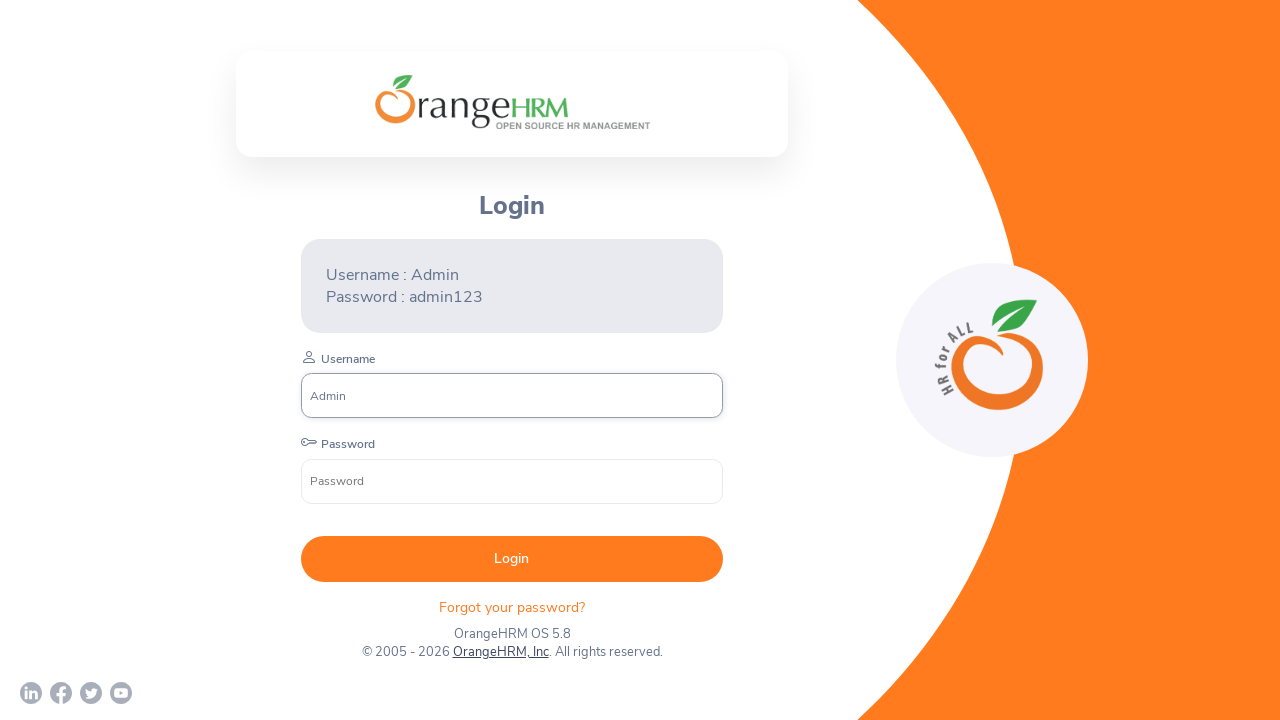

Filled password field with invalid password '1234' on //input[@name='password']
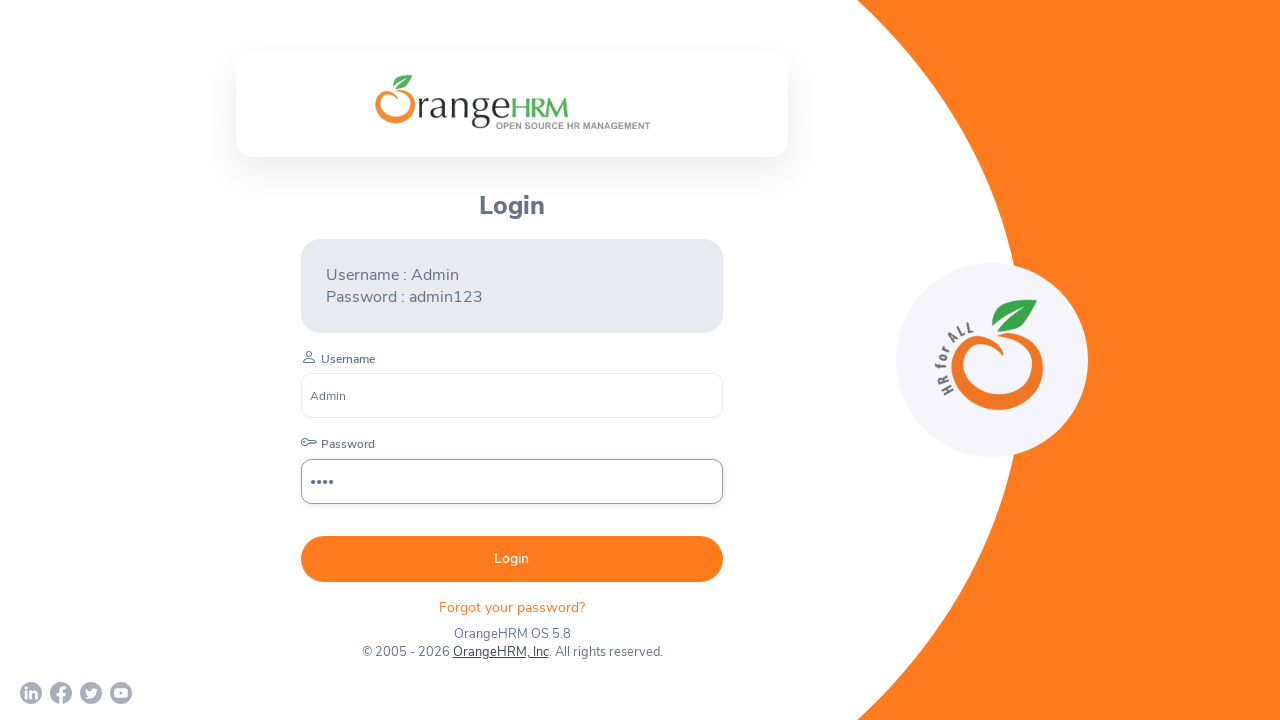

Clicked login submit button at (512, 559) on xpath=//button[@type='submit']
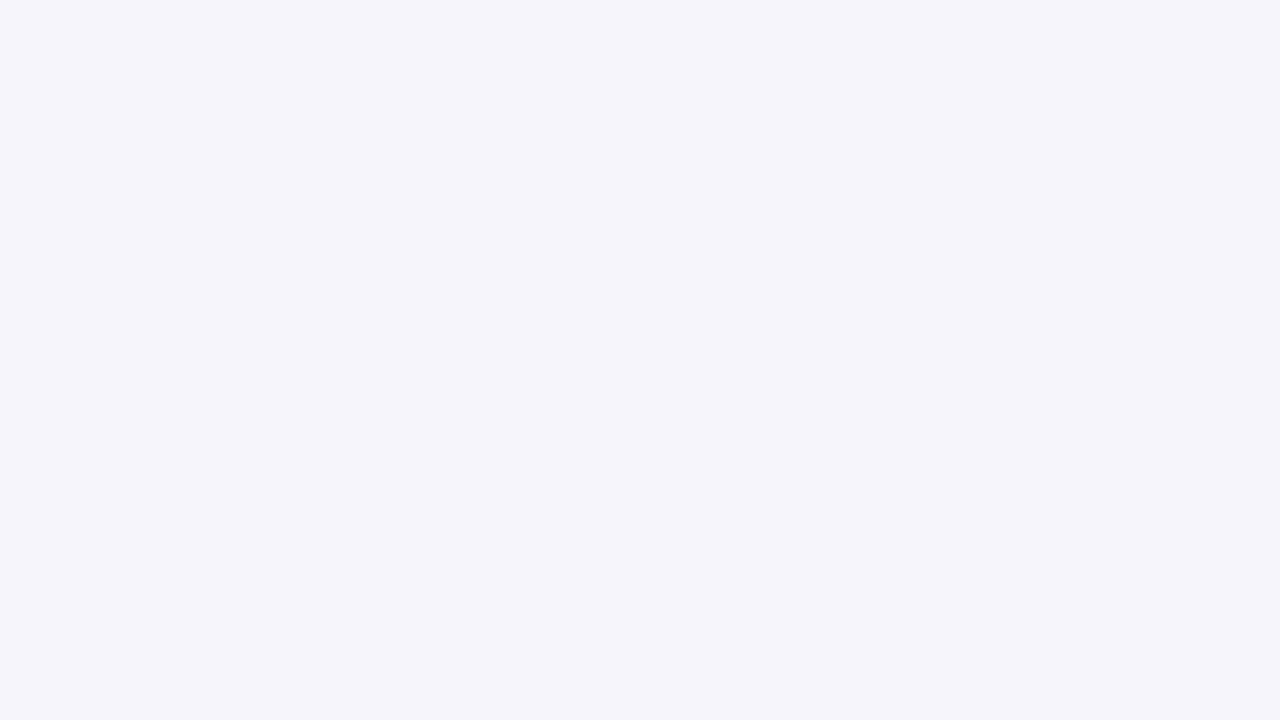

Error message appeared confirming login validation failed
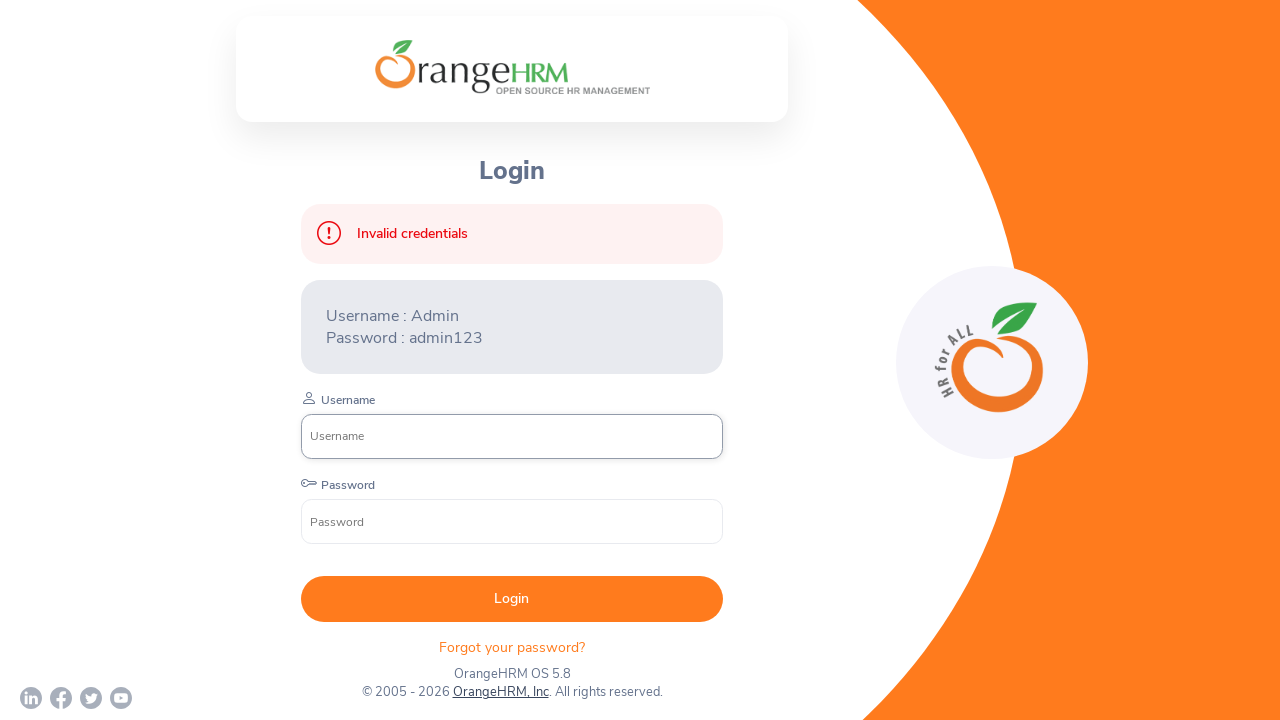

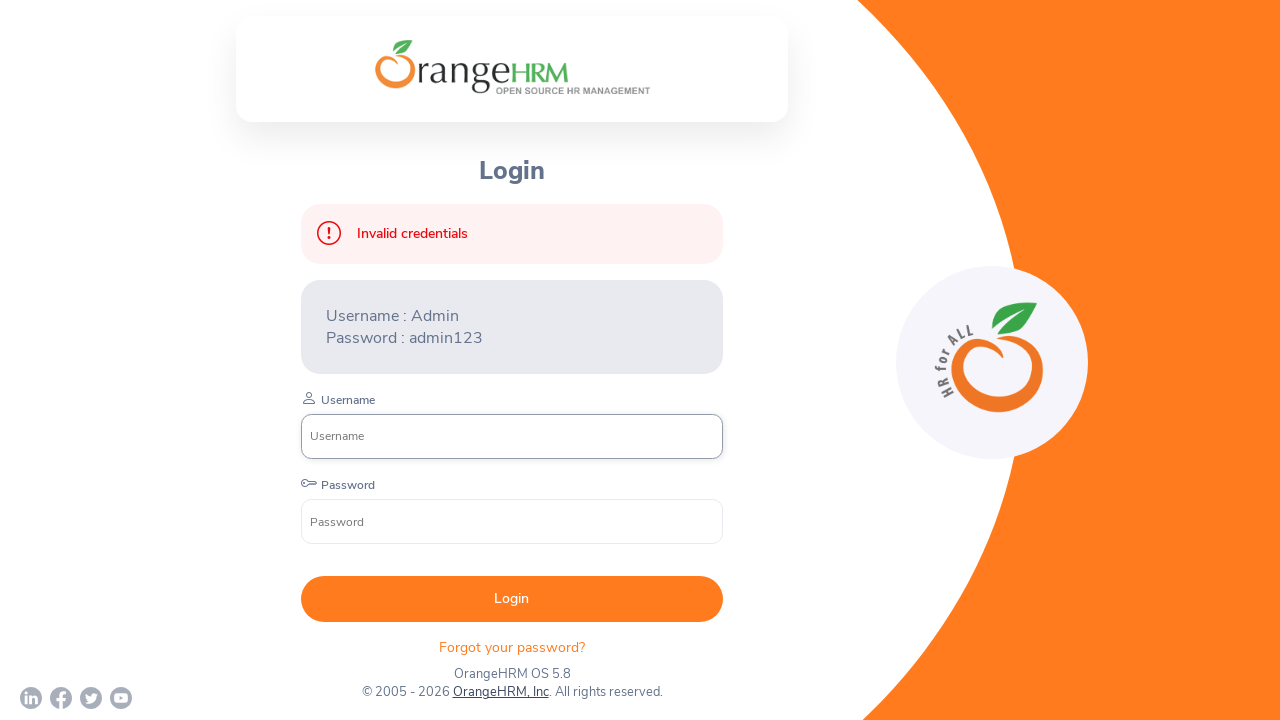